Tests iframe switching functionality by navigating to the Frames section, switching between two iframes (frame1 and frame2), and reading text content from each frame.

Starting URL: https://demoqa.com/

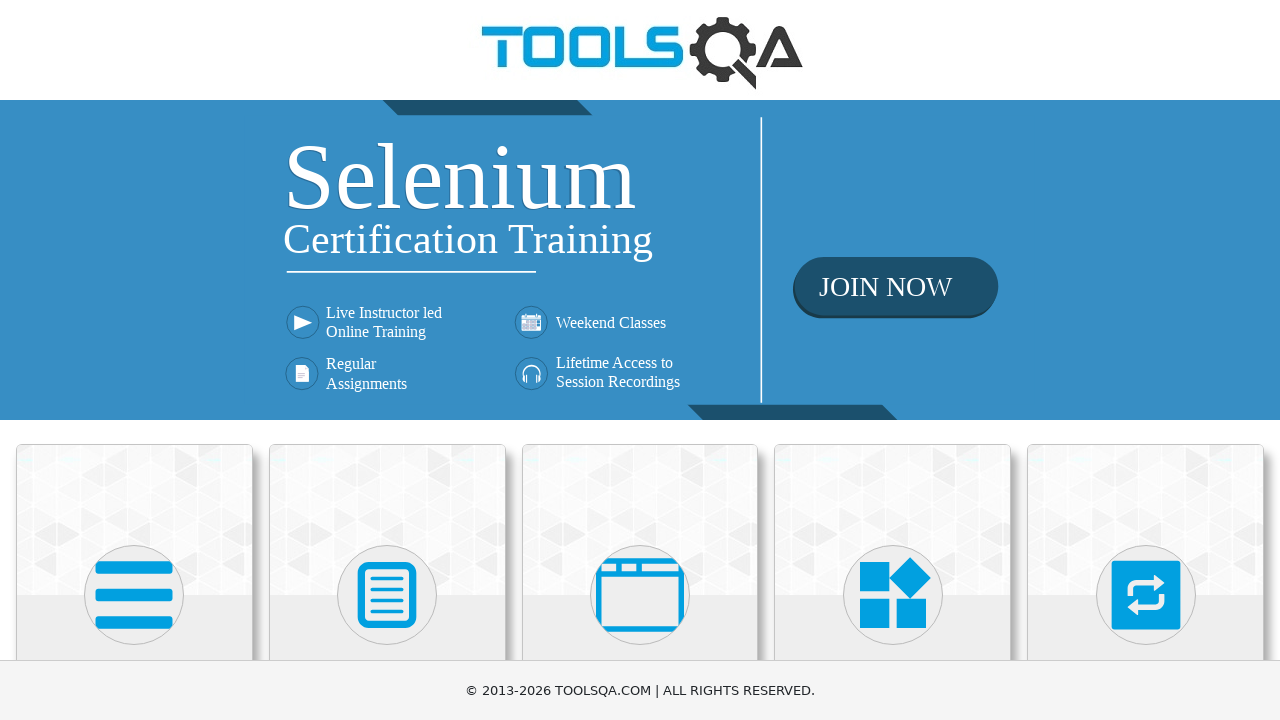

Clicked on 'Alerts, Frame & Windows' menu at (640, 360) on xpath=//h5[text()='Alerts, Frame & Windows']
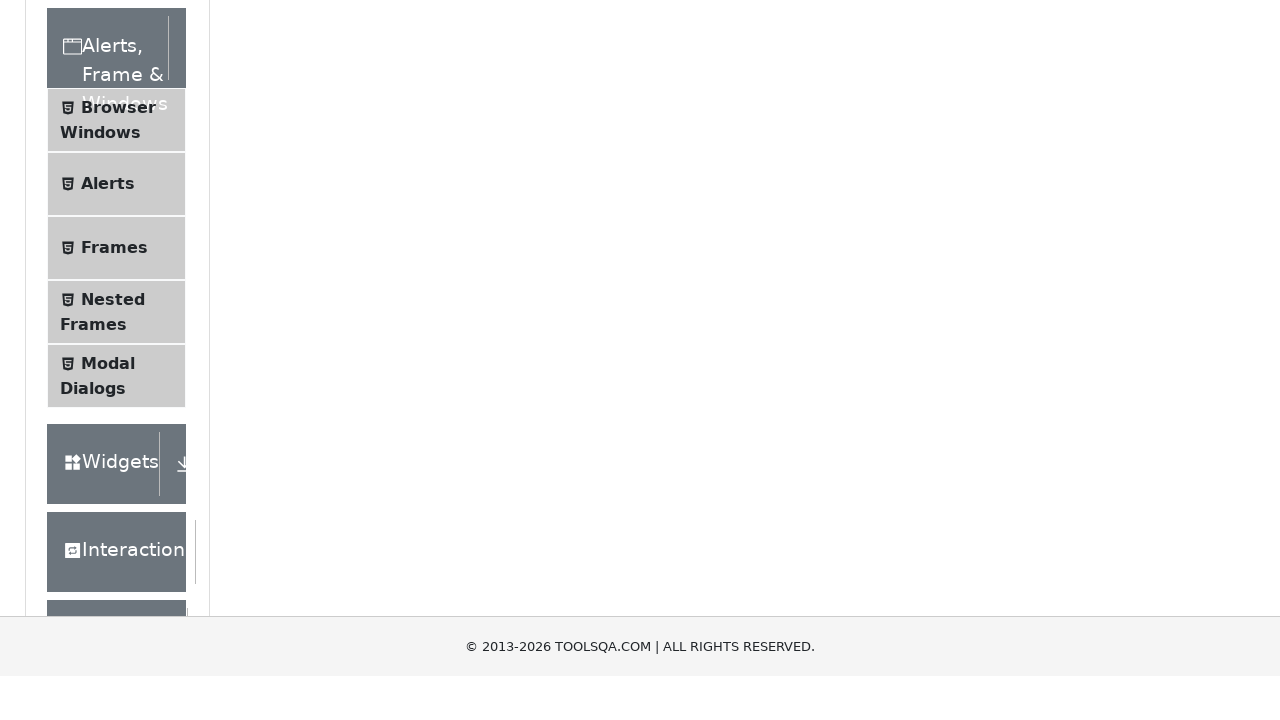

Clicked on 'Frames' submenu at (114, 565) on xpath=//span[text()='Frames']
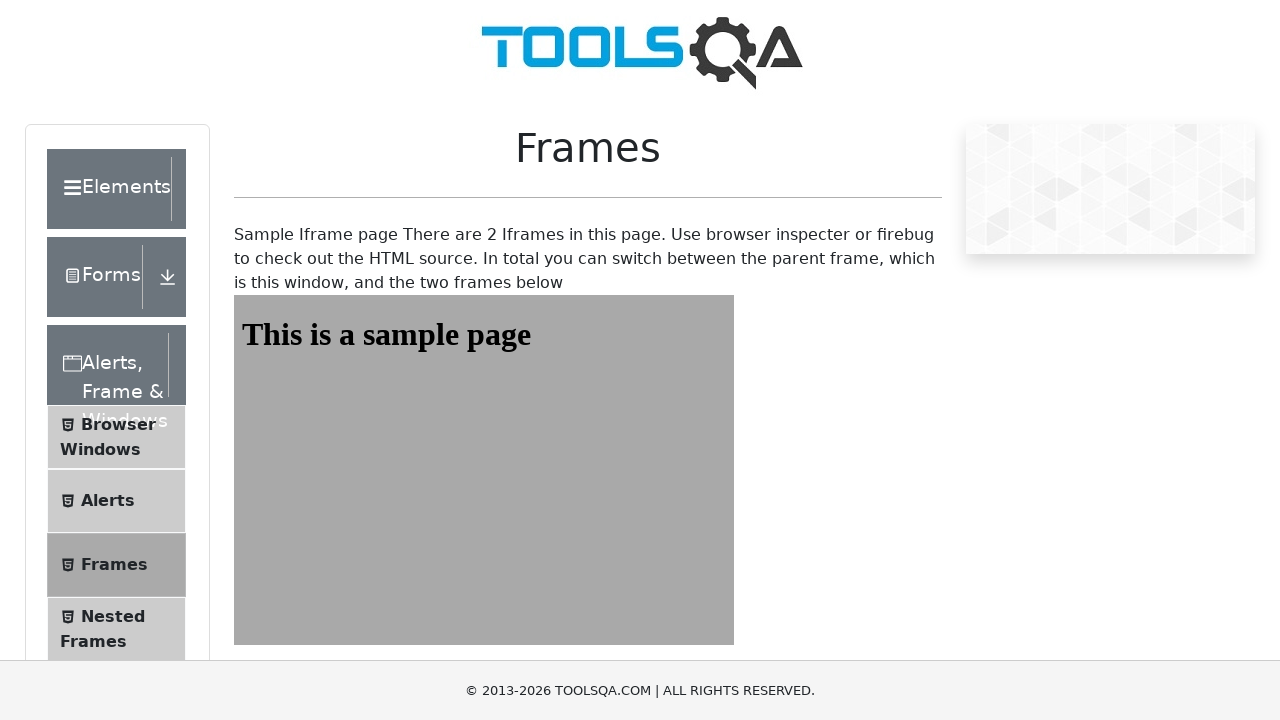

Located frame1
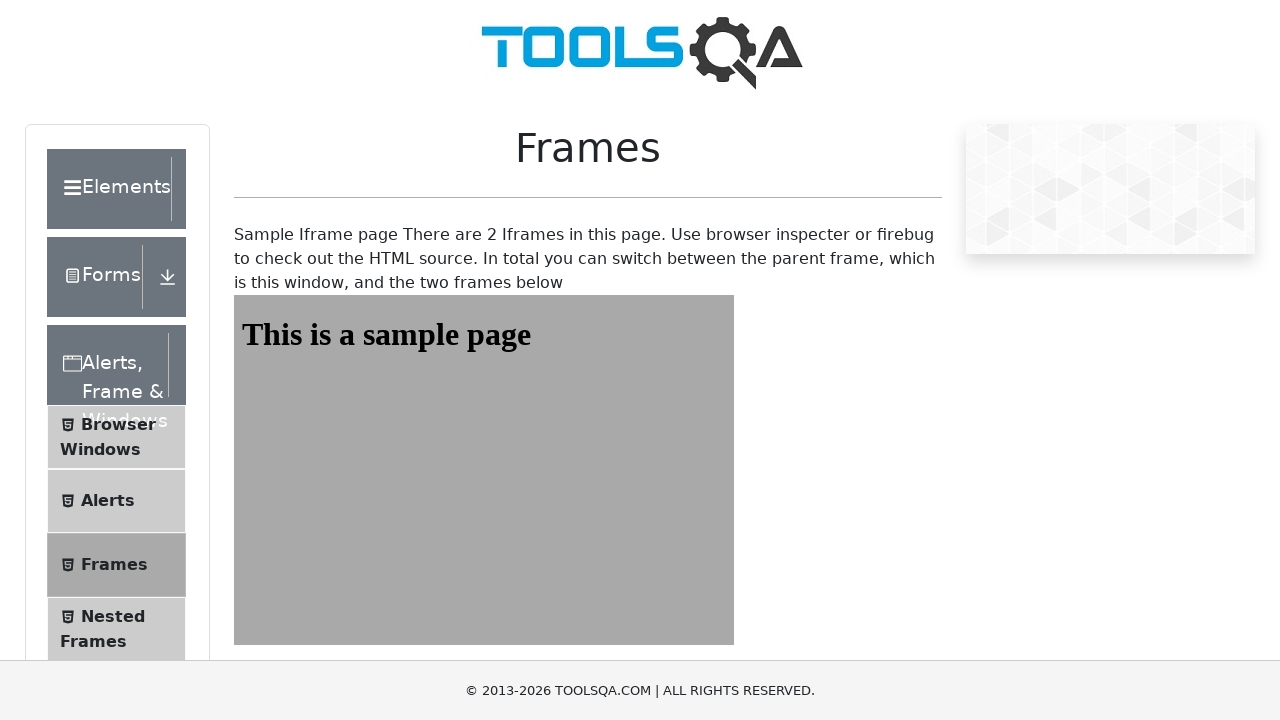

Read text from frame1: 'This is a sample page'
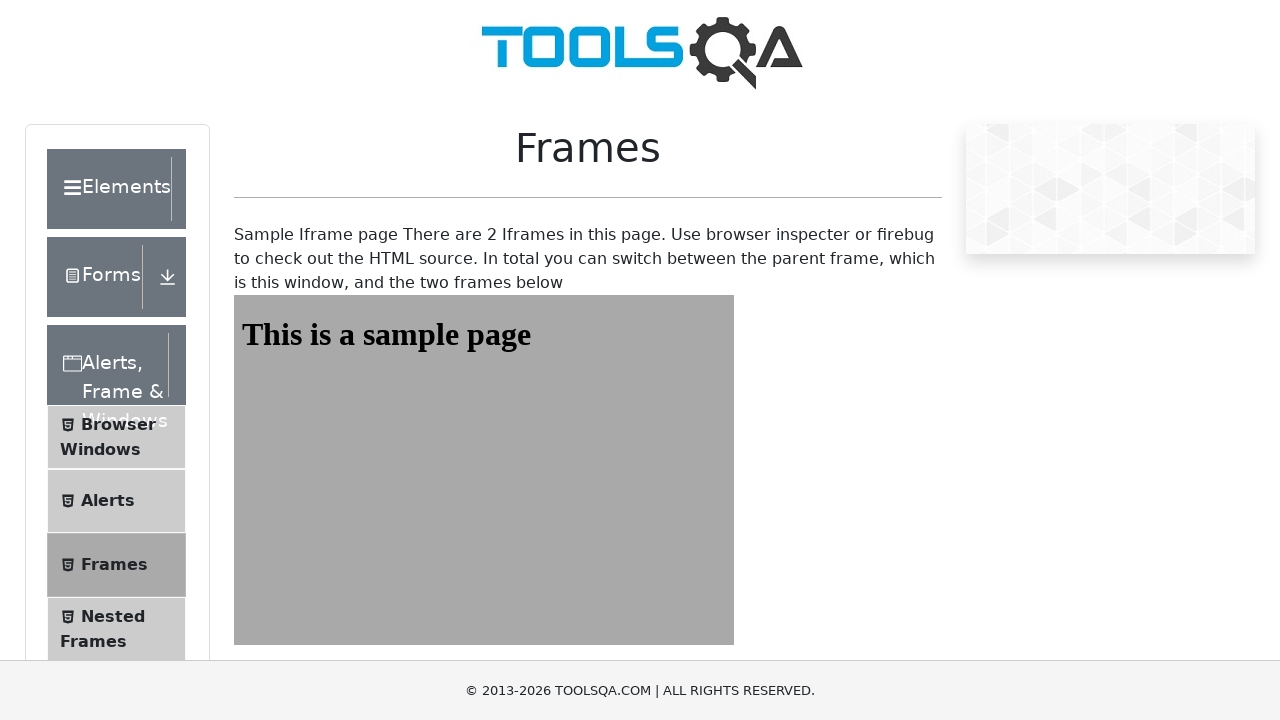

Located frame2
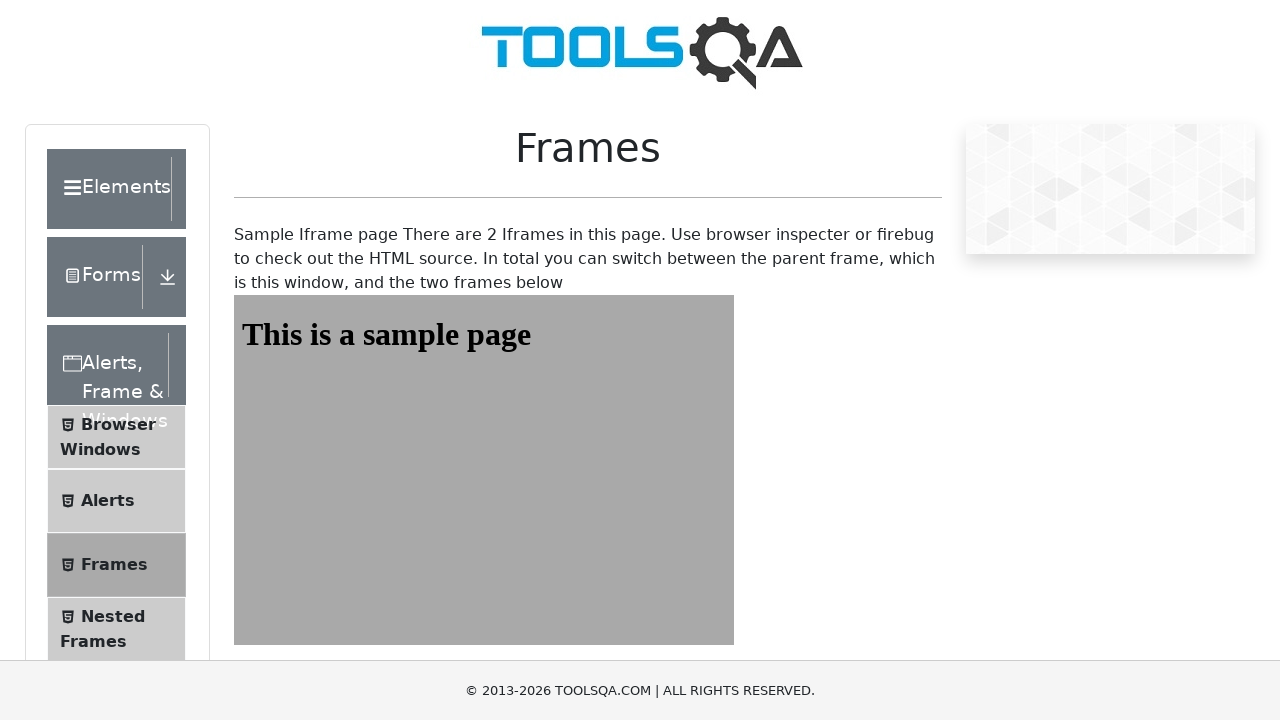

Read text from frame2: 'This is a sample page'
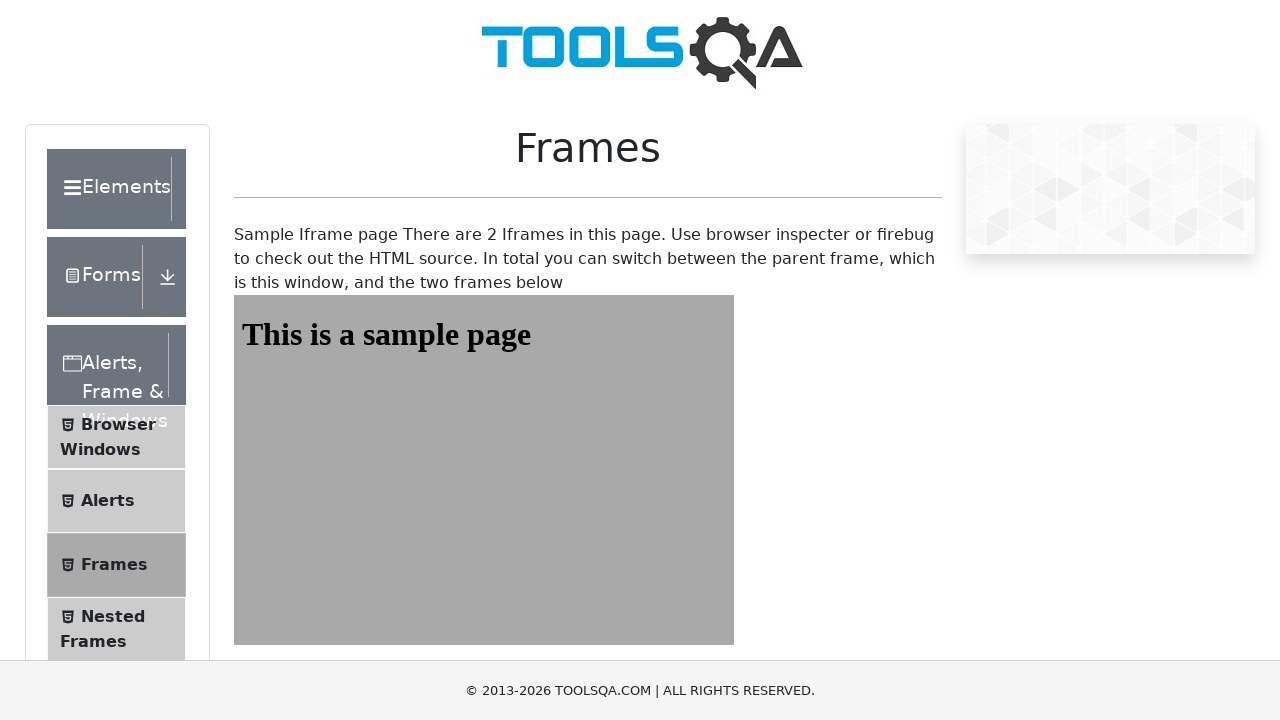

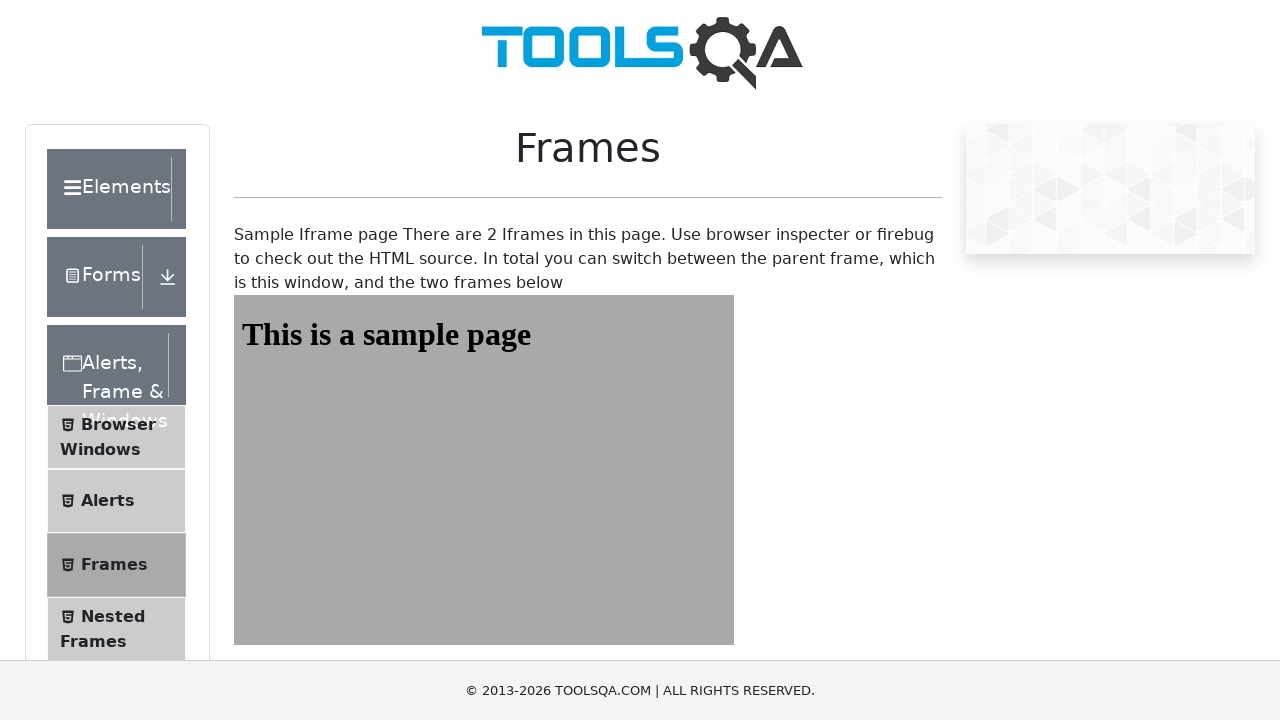